Tests custom dropdown functionality by selecting a fruit from the dream fruits dropdown and a hobby from the favorite hobbies dropdown

Starting URL: https://syntaxprojects.com/no-select-tag-dropdown-demo-homework.php

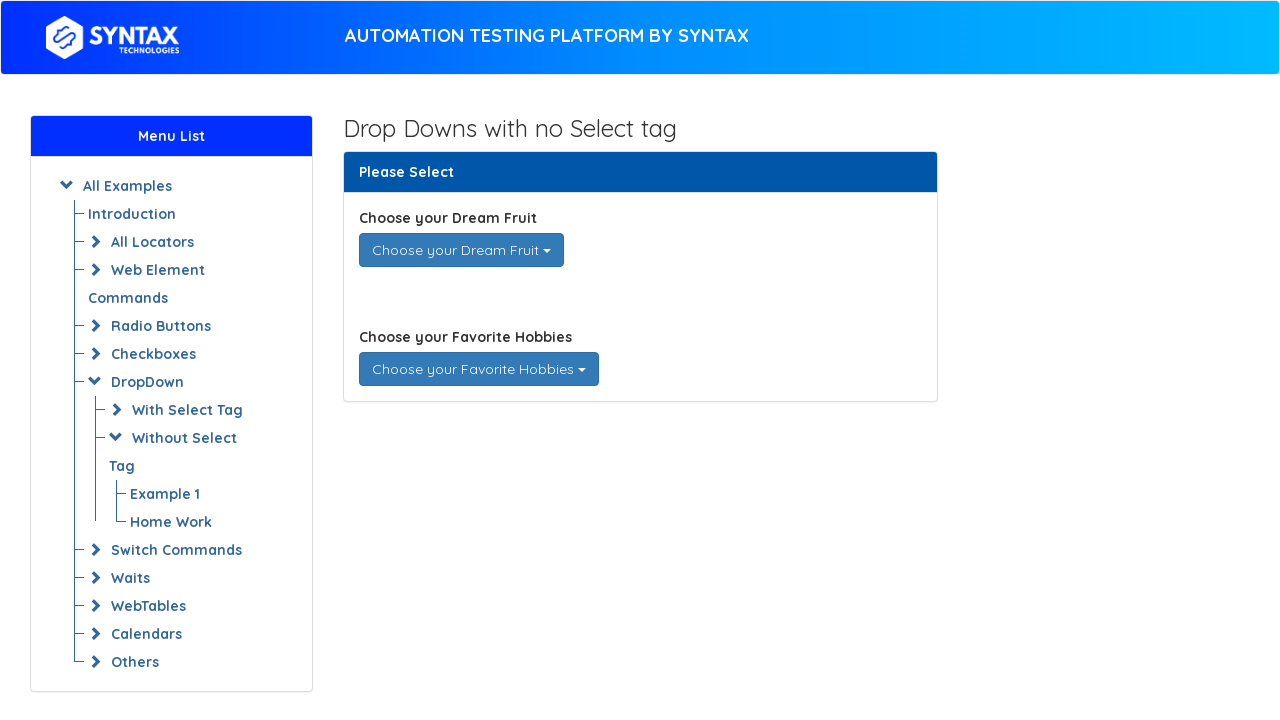

Clicked on Dream Fruits dropdown to open it at (461, 250) on div#dream_fruits
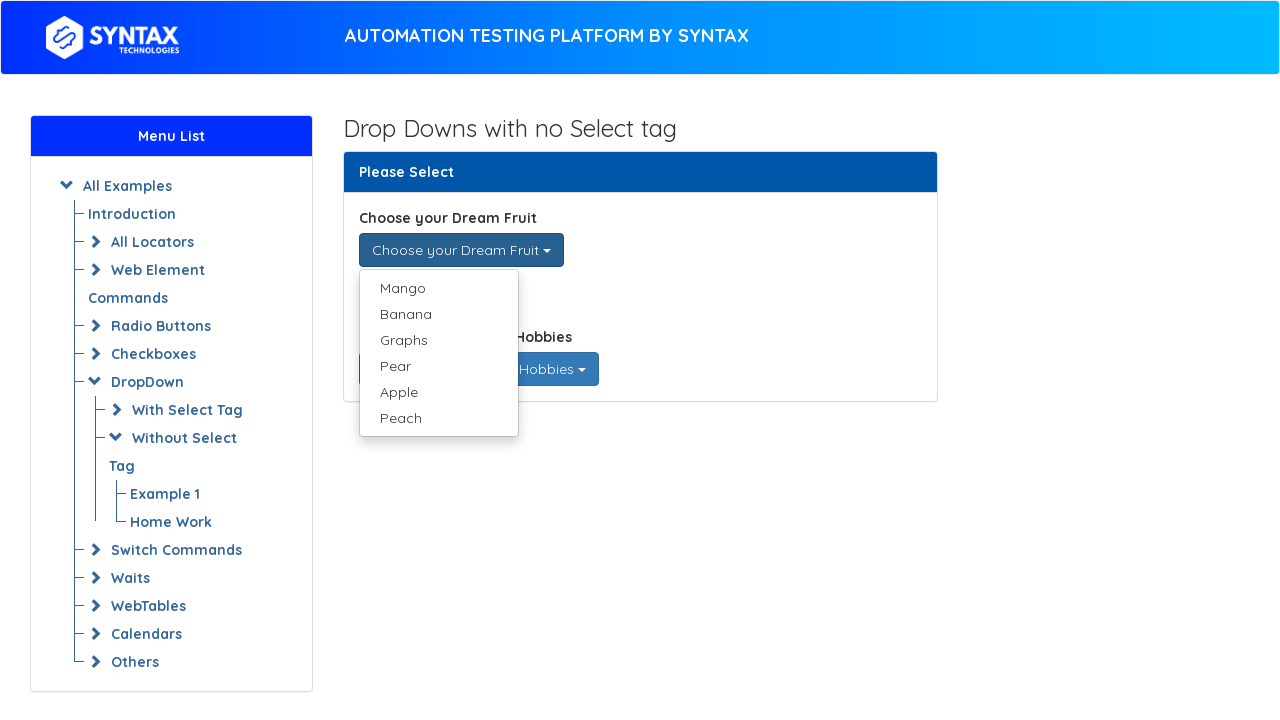

Retrieved all fruit options from Dream Fruits dropdown
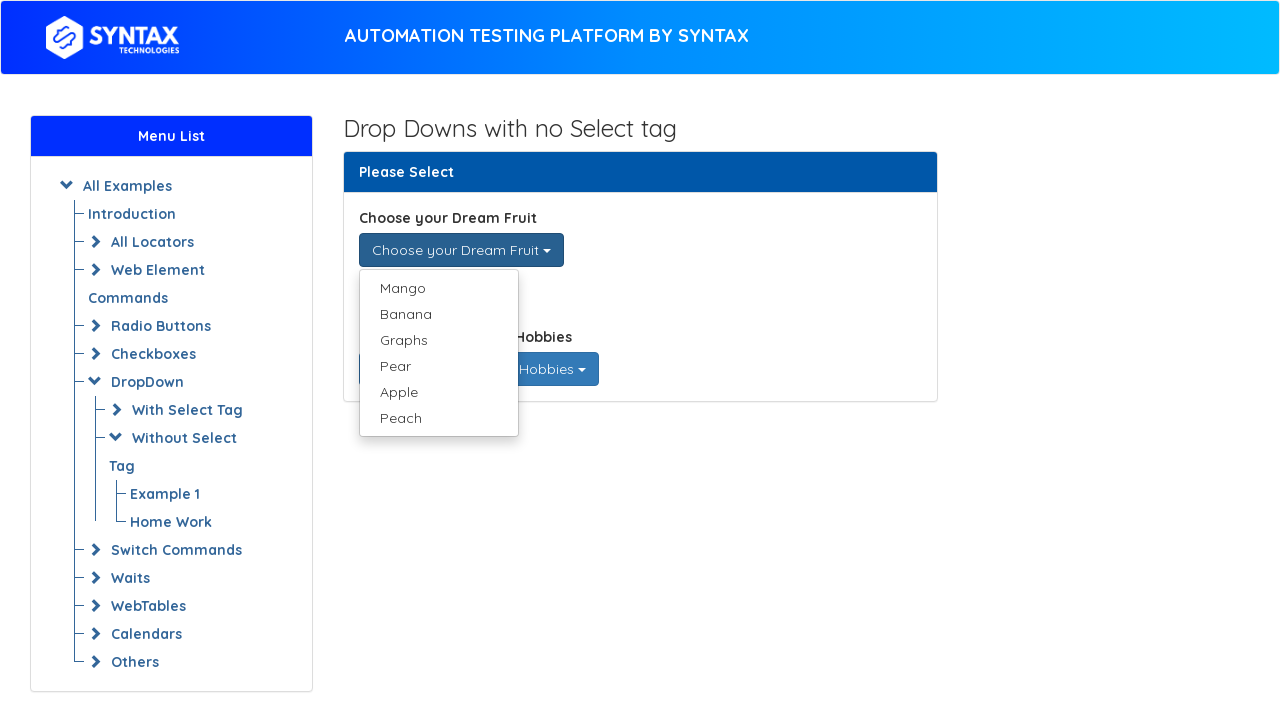

Selected 'Mango' from Dream Fruits dropdown at (438, 288) on div.dropdown.open ul li a >> nth=0
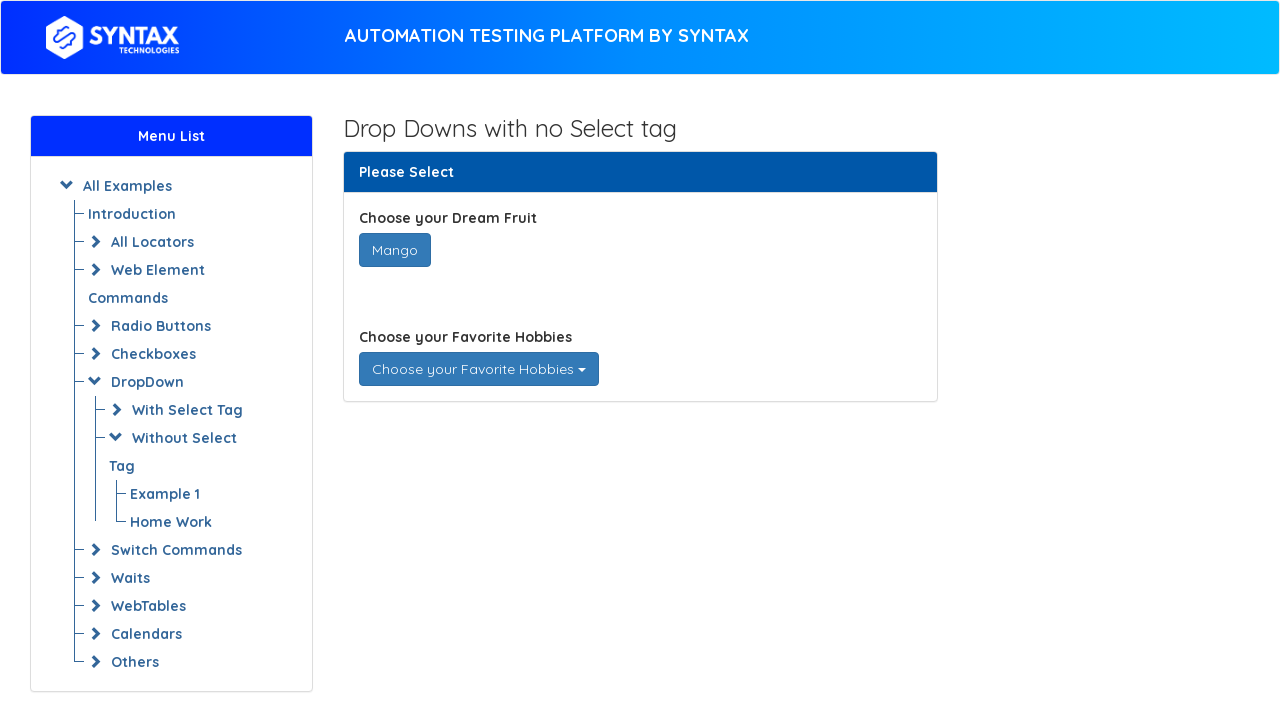

Clicked on Favorite Hobbies dropdown to open it at (478, 369) on div#favorite_hobbies
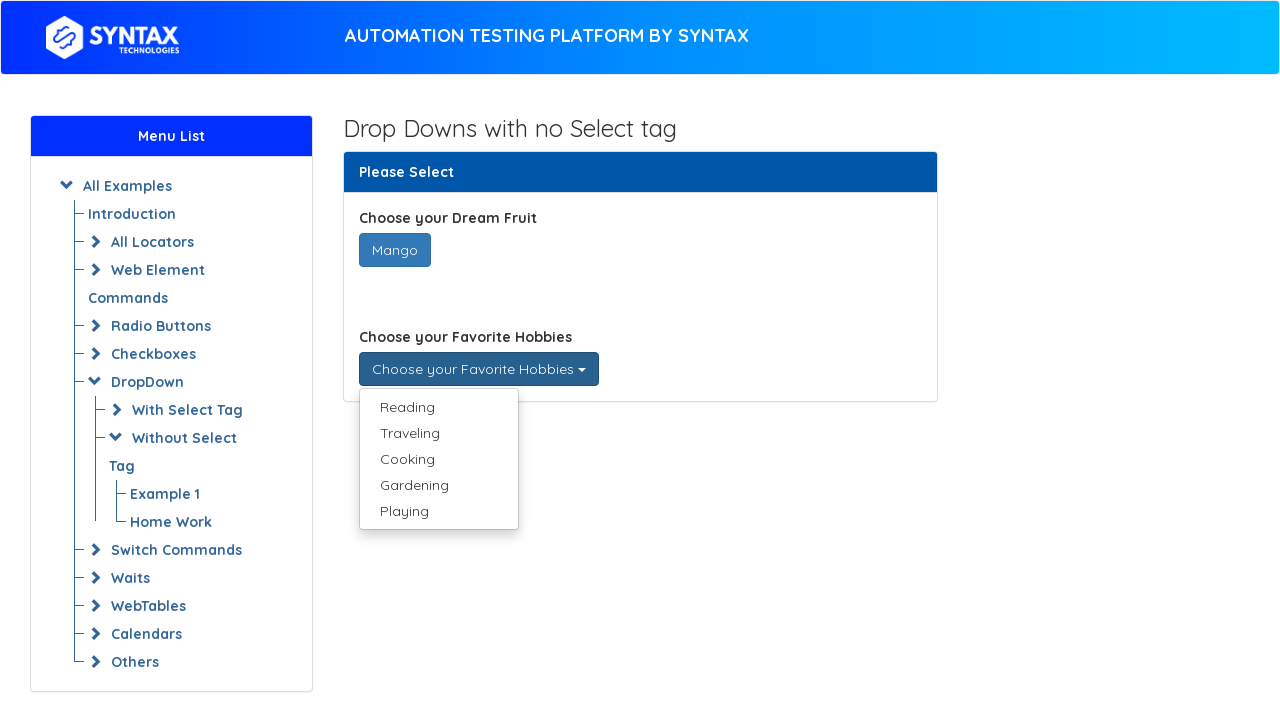

Retrieved all hobby options from Favorite Hobbies dropdown
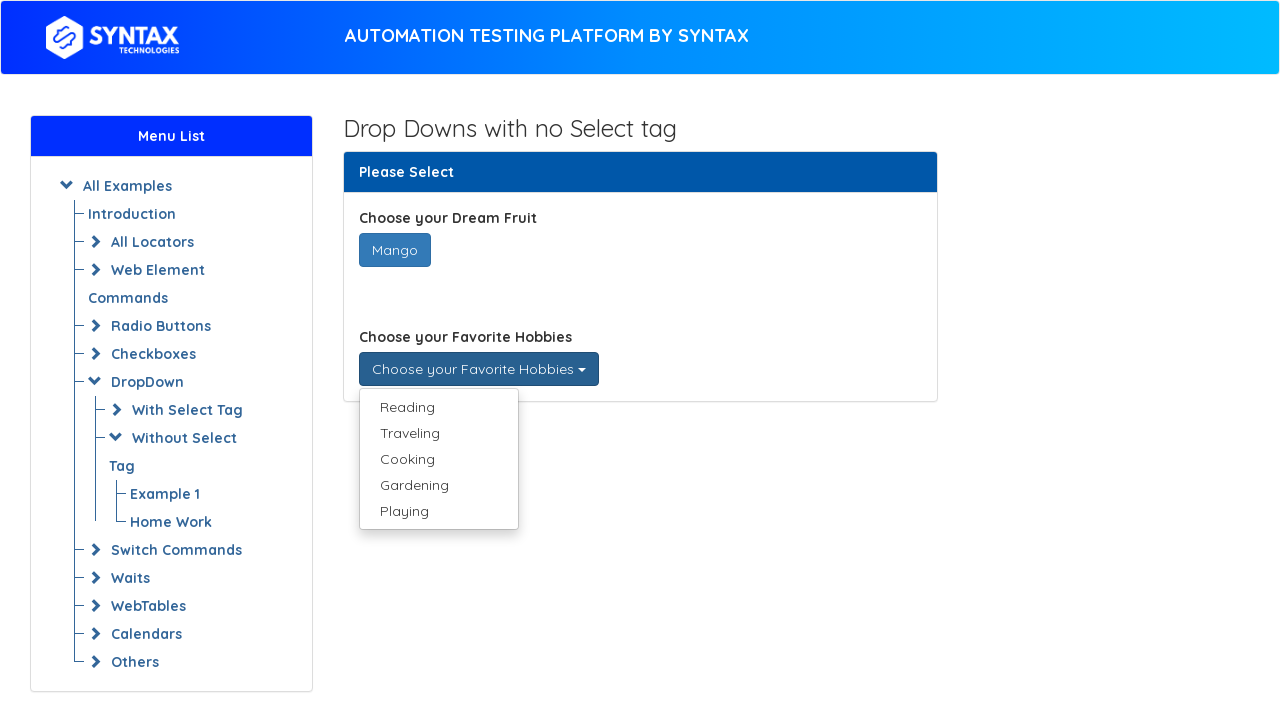

Selected 'Reading' from Favorite Hobbies dropdown at (438, 407) on ul.dropdown-menu.multi-dropdown-menu li a >> nth=0
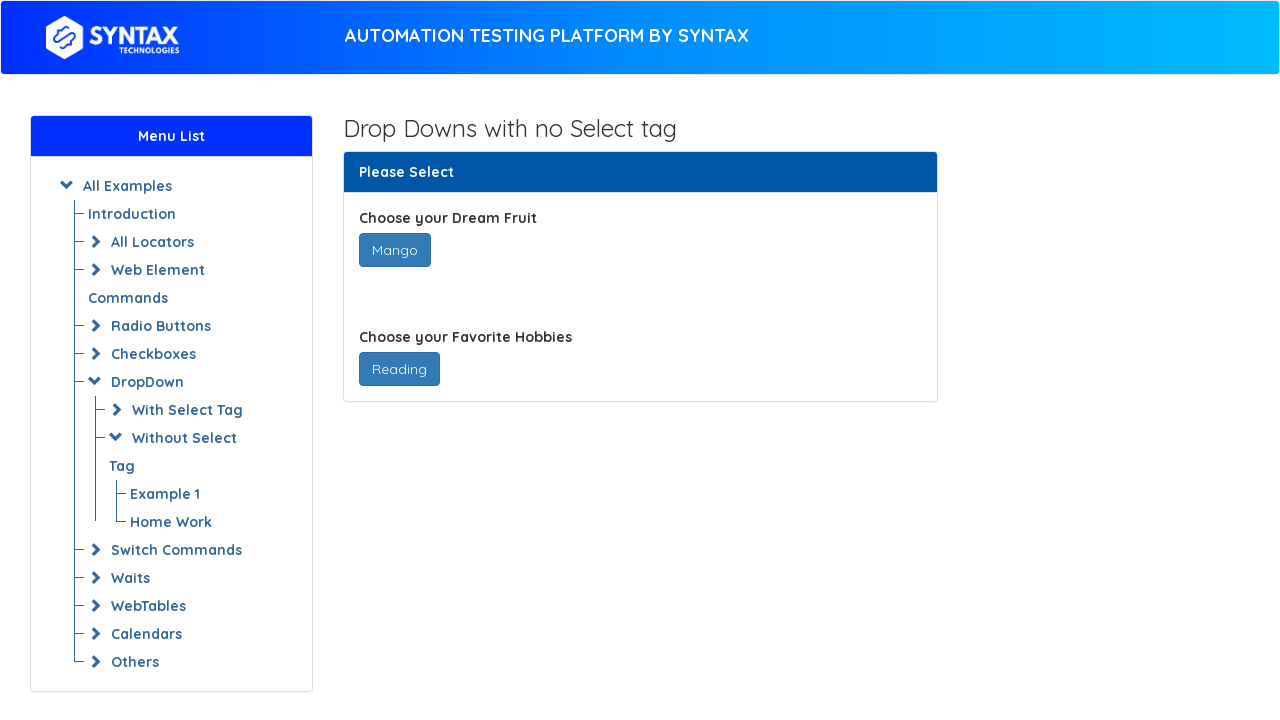

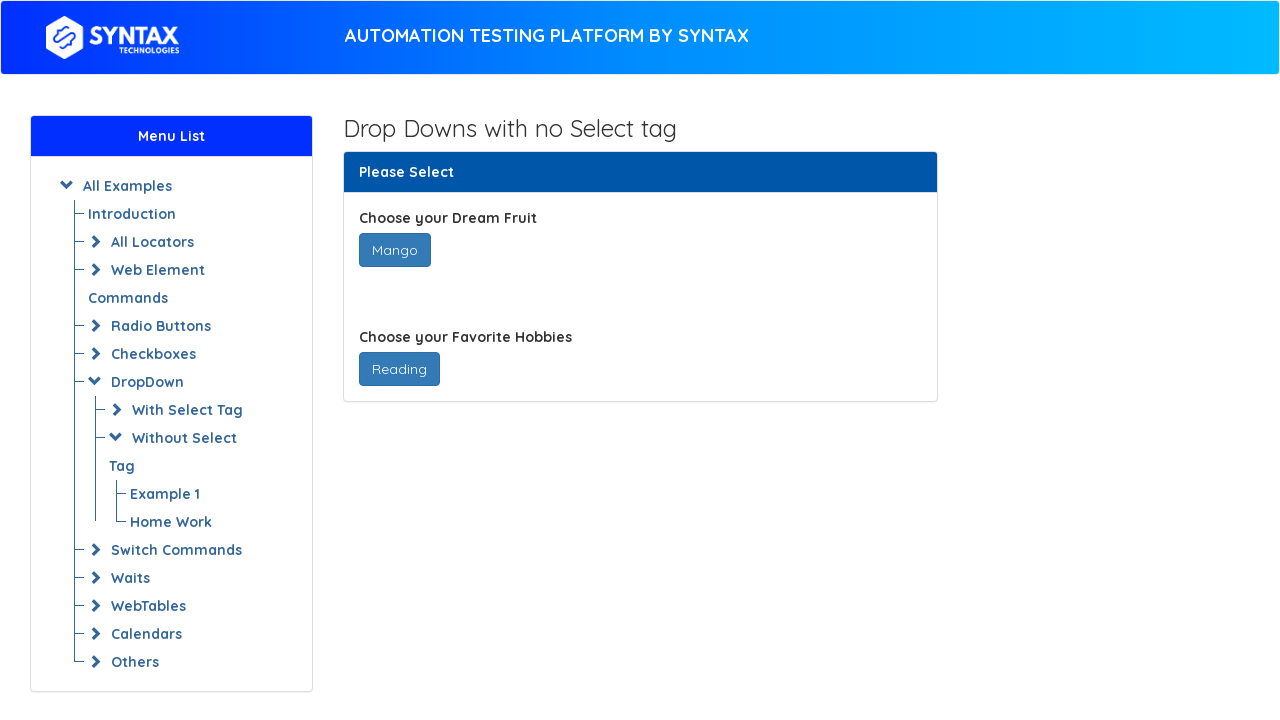